Tests that entered text is trimmed when editing a todo item

Starting URL: https://demo.playwright.dev/todomvc

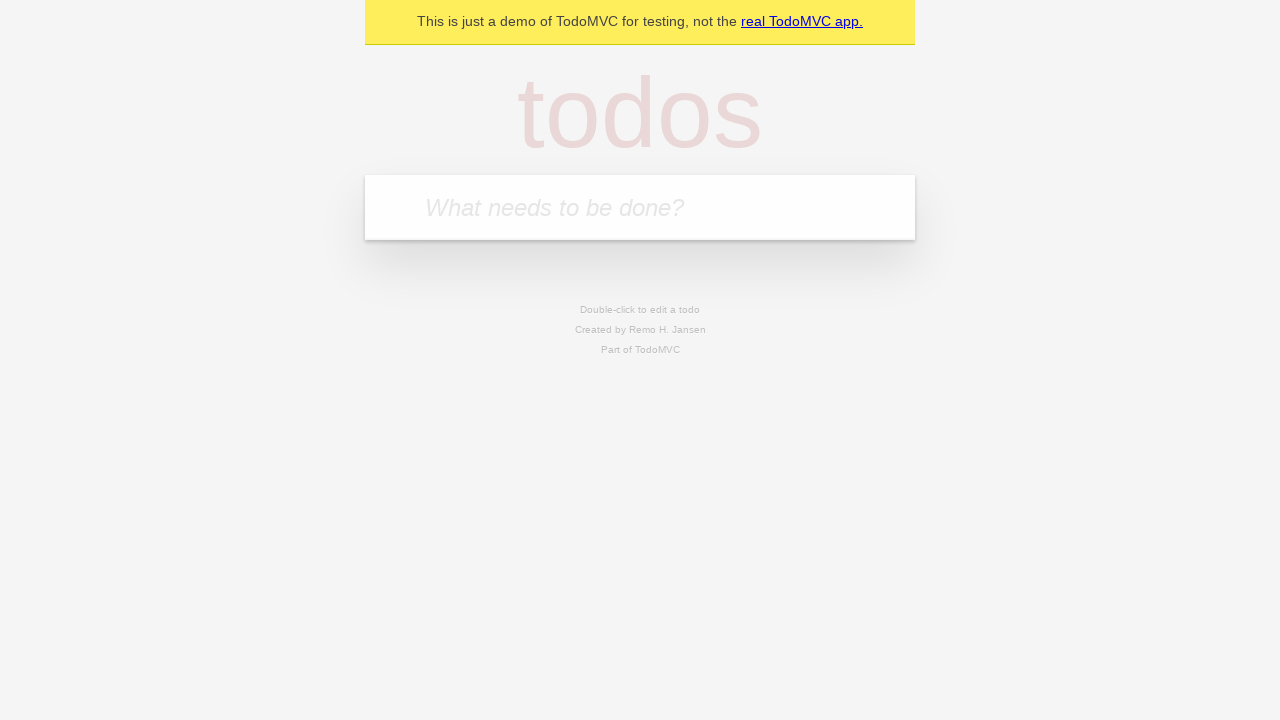

Filled todo input with 'buy some cheese' on internal:attr=[placeholder="What needs to be done?"i]
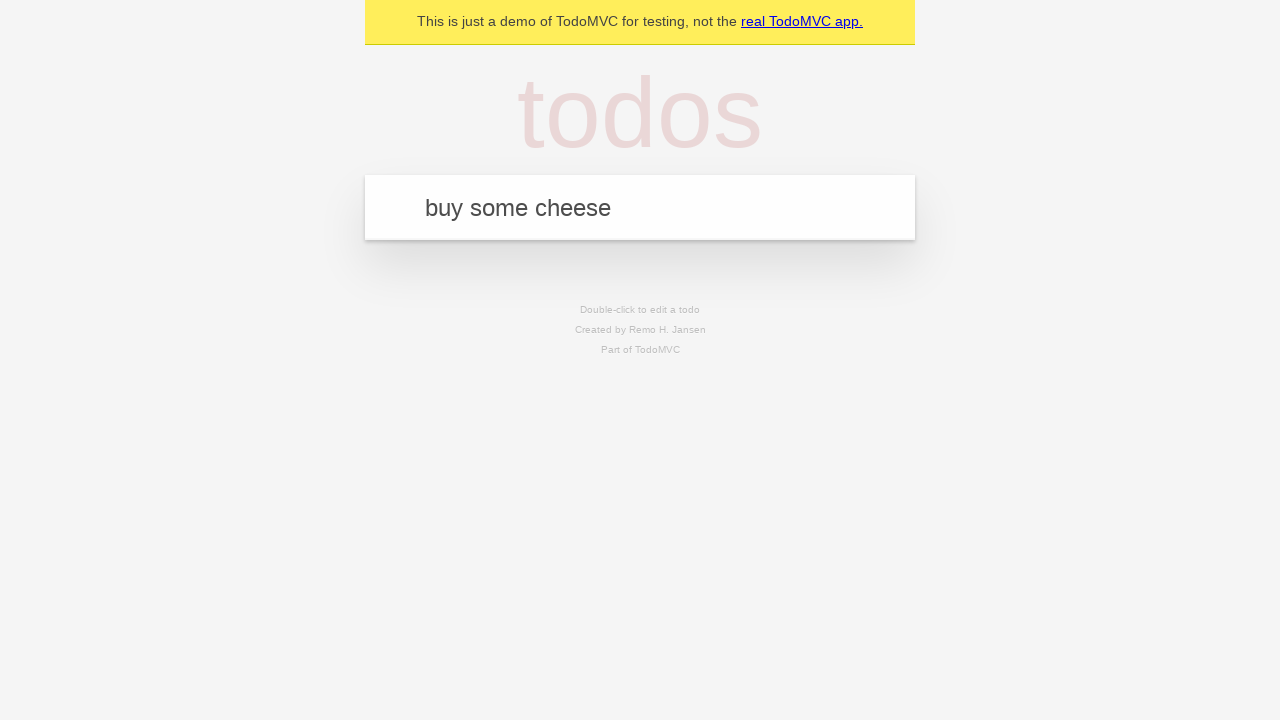

Pressed Enter to create first todo item on internal:attr=[placeholder="What needs to be done?"i]
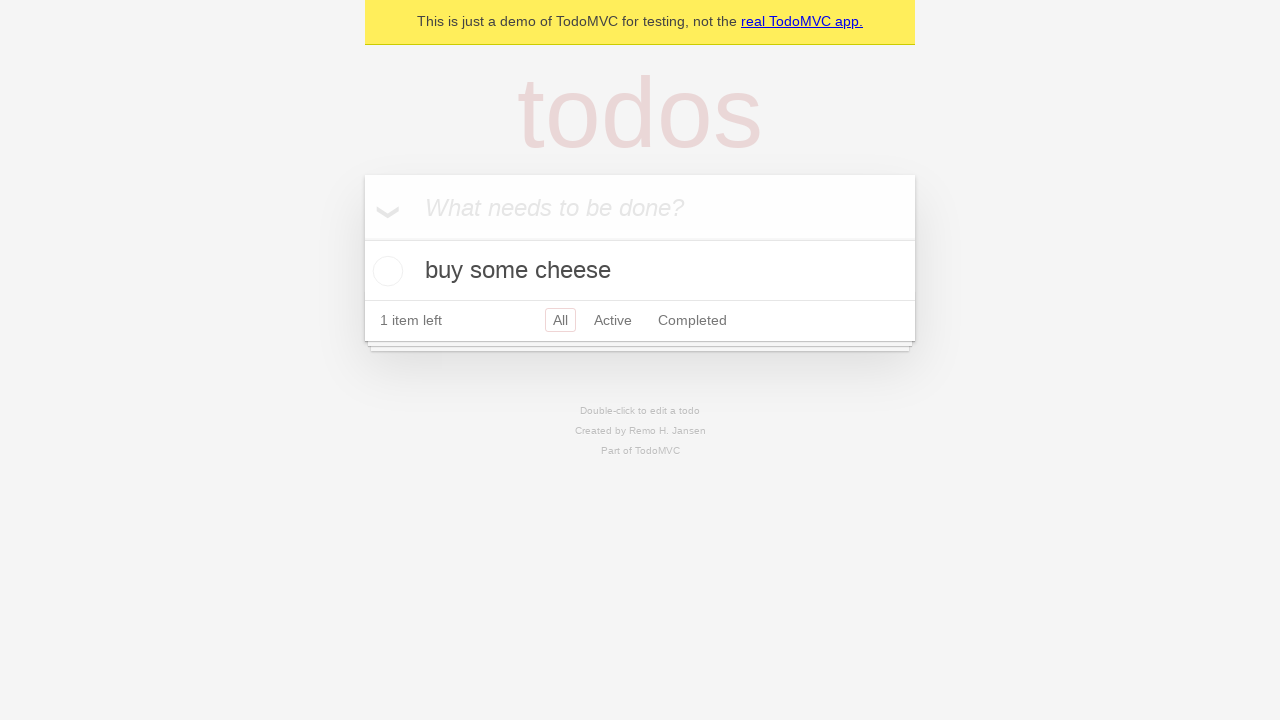

Filled todo input with 'feed the cat' on internal:attr=[placeholder="What needs to be done?"i]
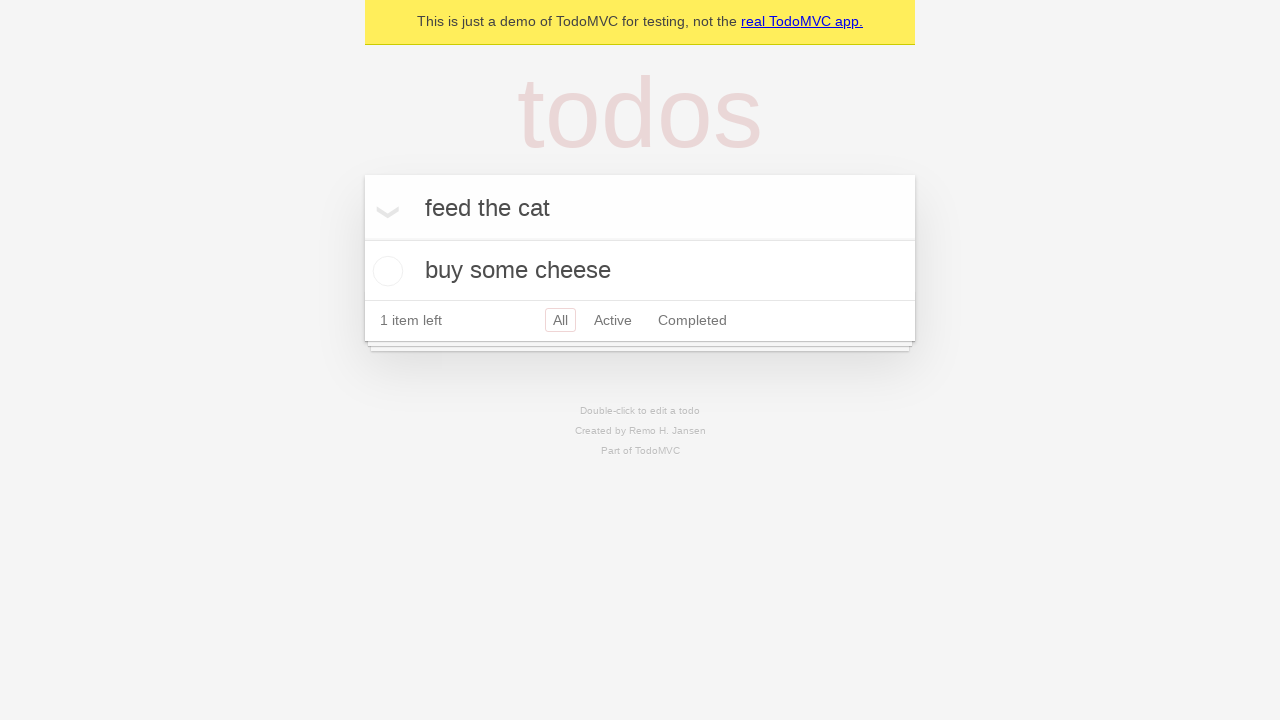

Pressed Enter to create second todo item on internal:attr=[placeholder="What needs to be done?"i]
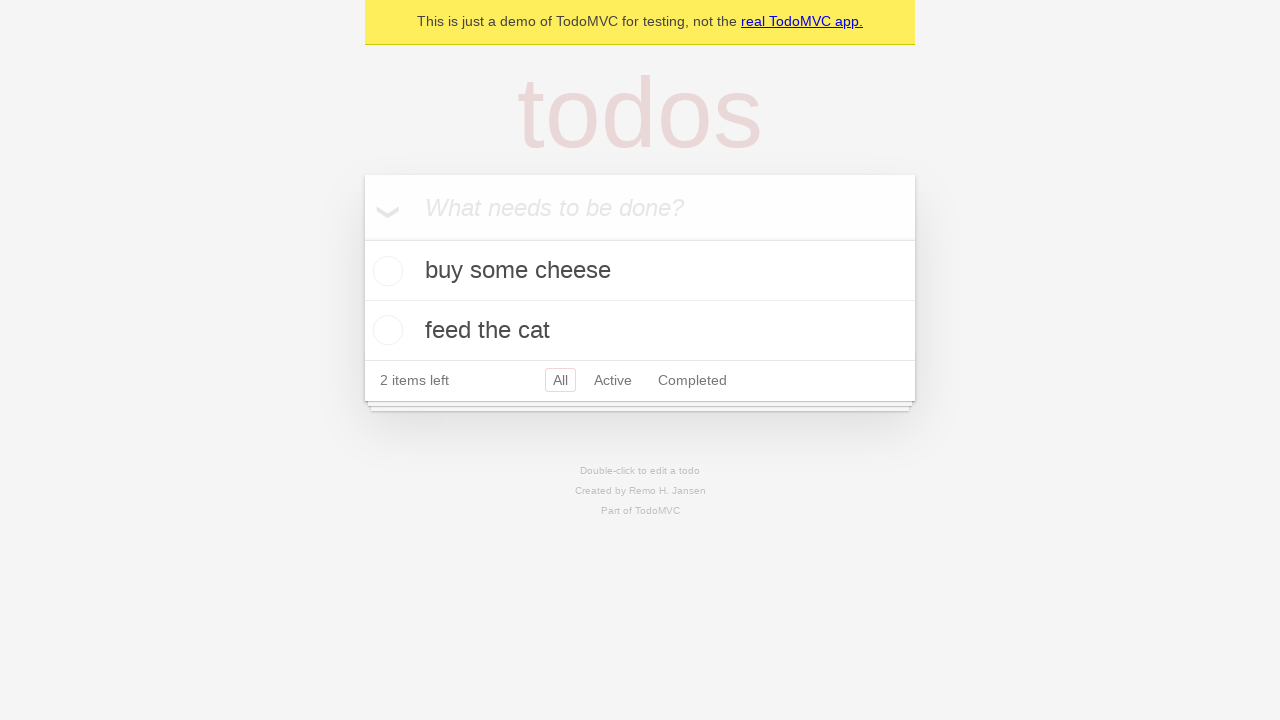

Filled todo input with 'book a doctors appointment' on internal:attr=[placeholder="What needs to be done?"i]
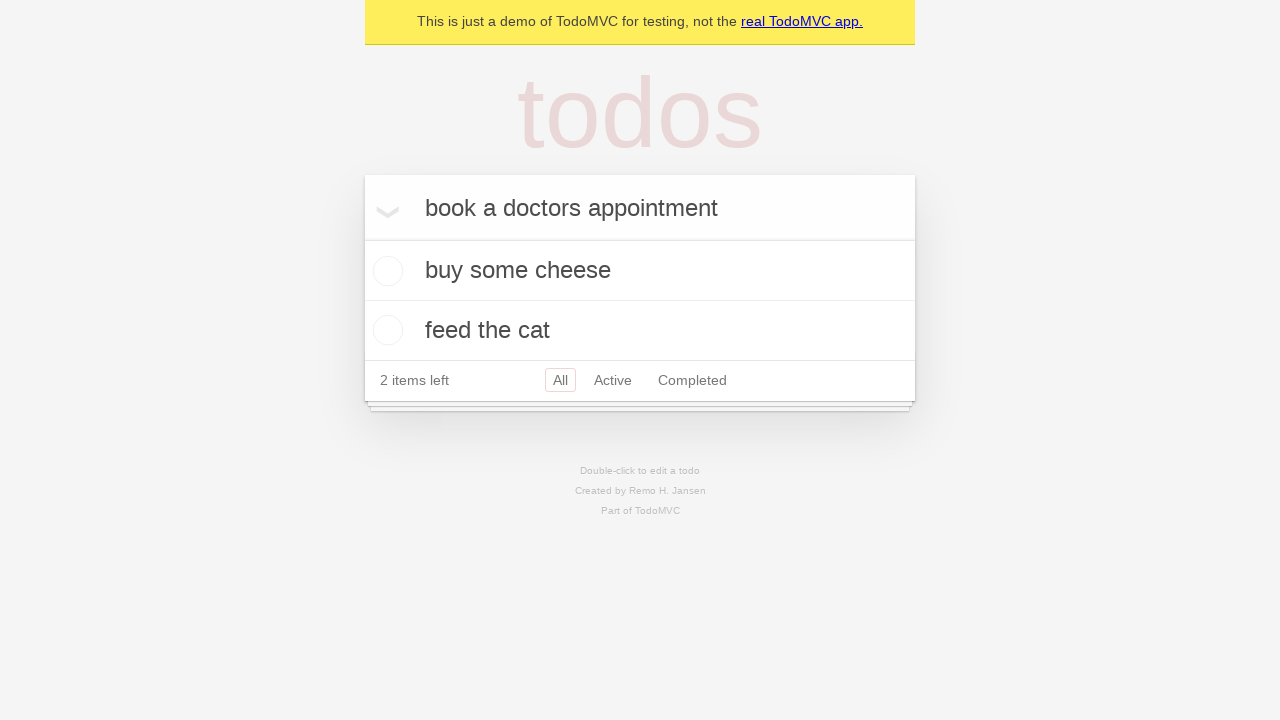

Pressed Enter to create third todo item on internal:attr=[placeholder="What needs to be done?"i]
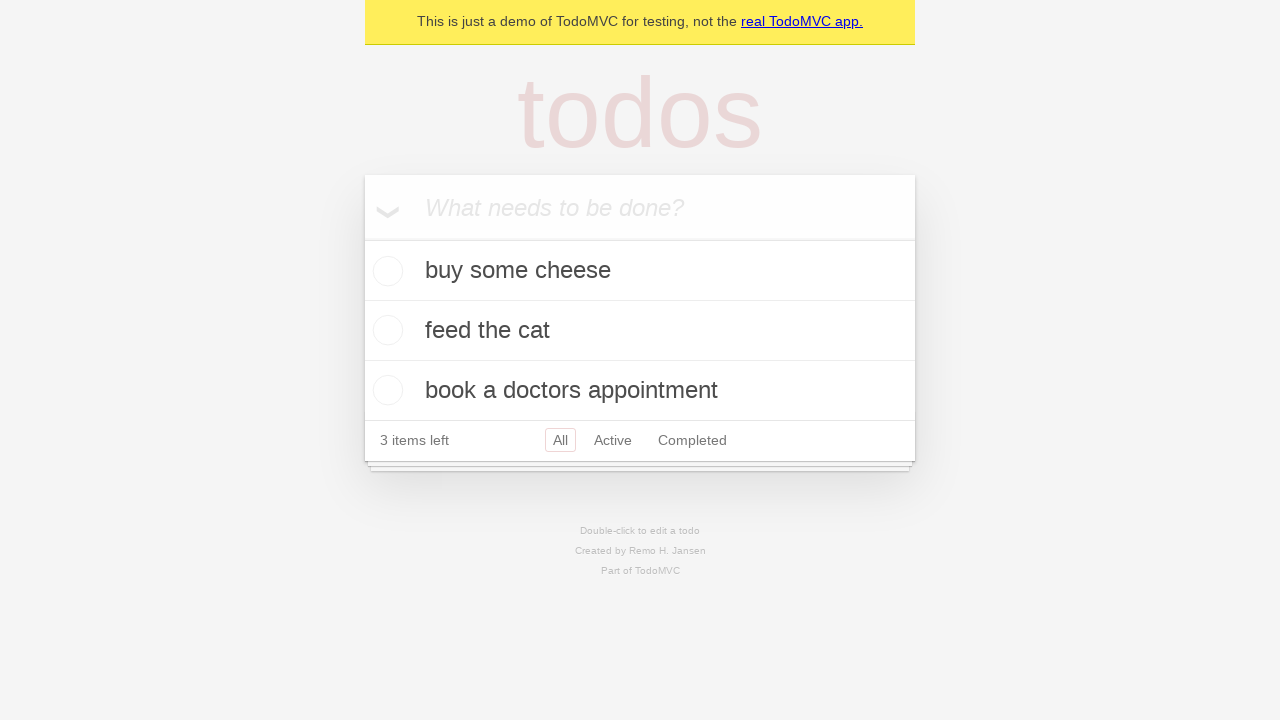

Double-clicked second todo item to enter edit mode at (640, 331) on internal:testid=[data-testid="todo-item"s] >> nth=1
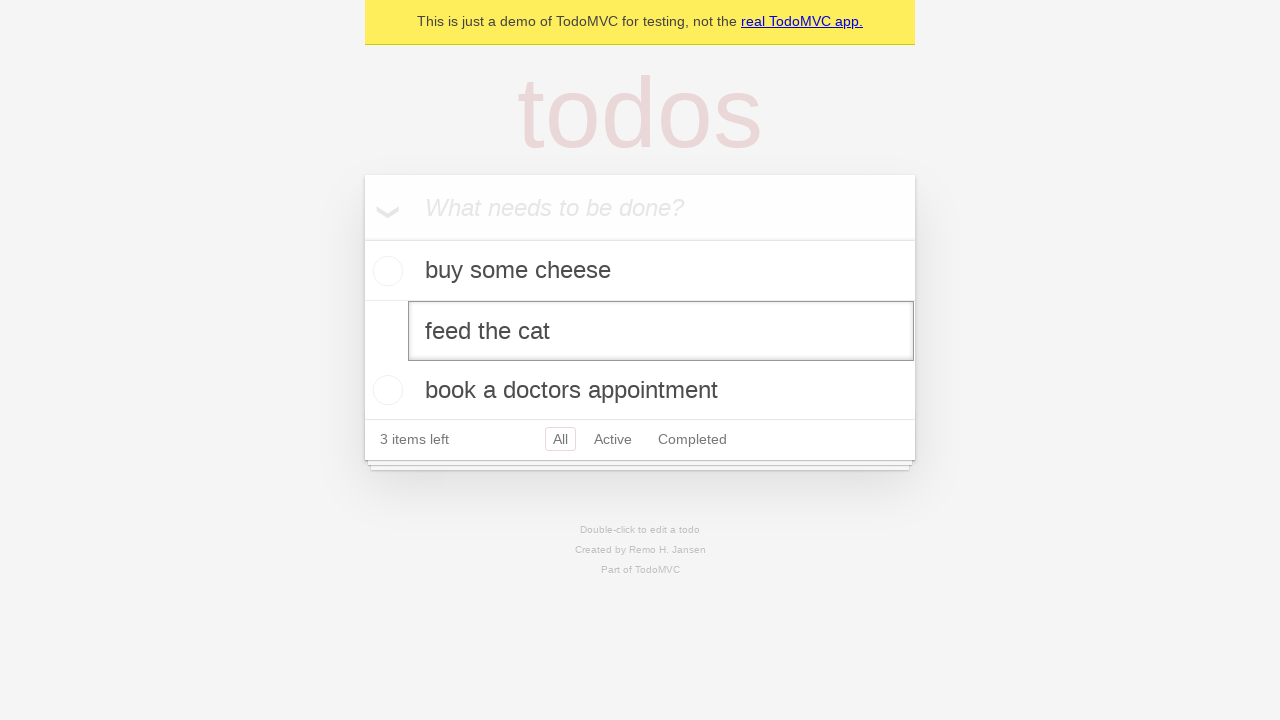

Filled edit field with text containing leading and trailing spaces on internal:testid=[data-testid="todo-item"s] >> nth=1 >> internal:role=textbox[nam
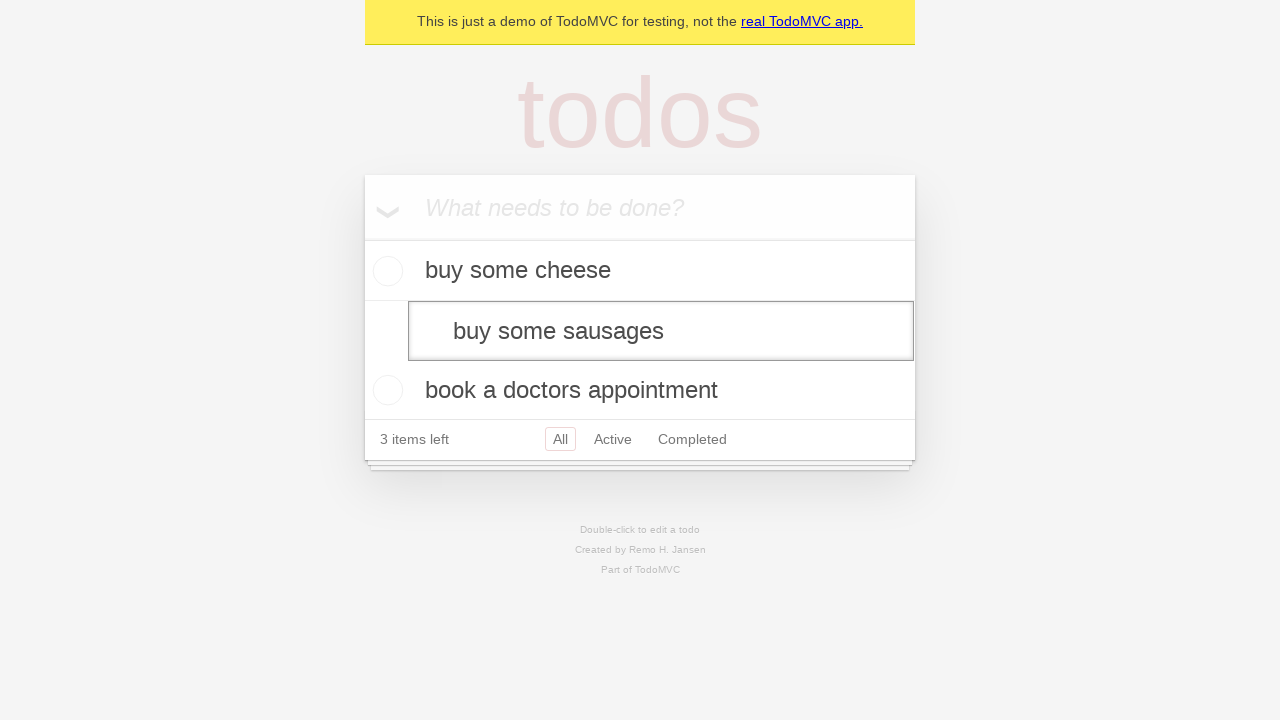

Pressed Enter to save edited todo, expecting text to be trimmed on internal:testid=[data-testid="todo-item"s] >> nth=1 >> internal:role=textbox[nam
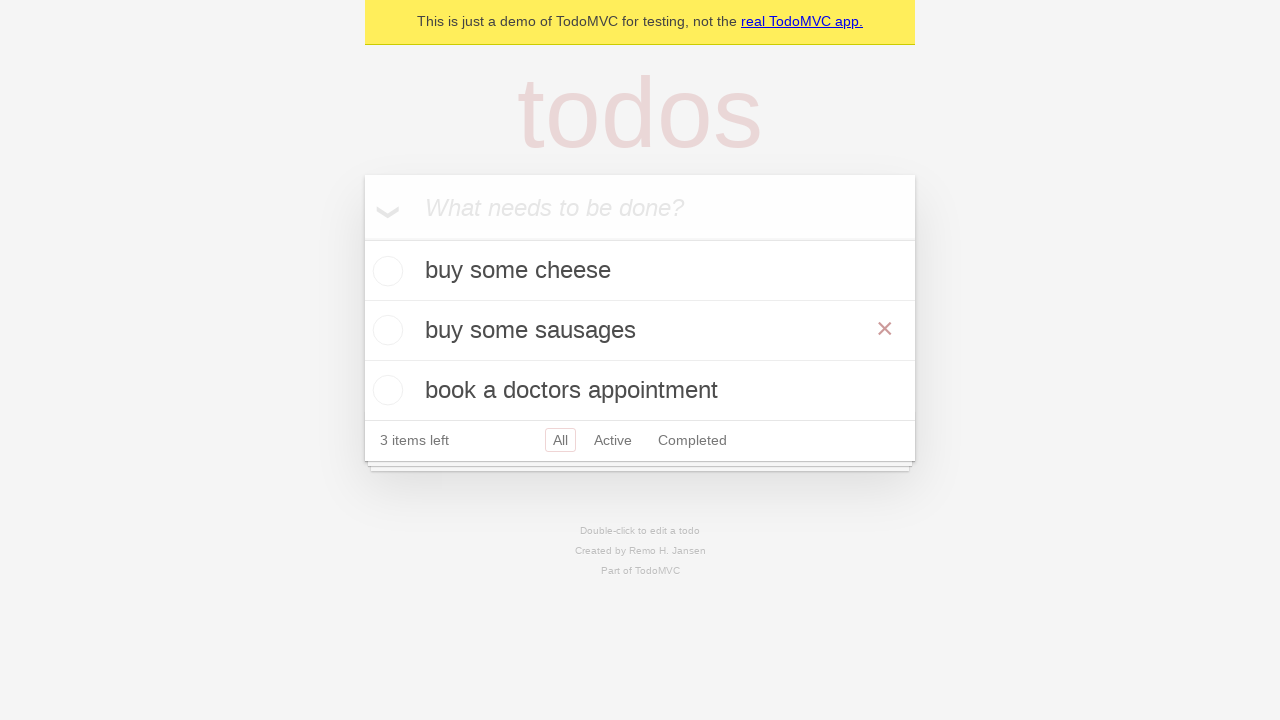

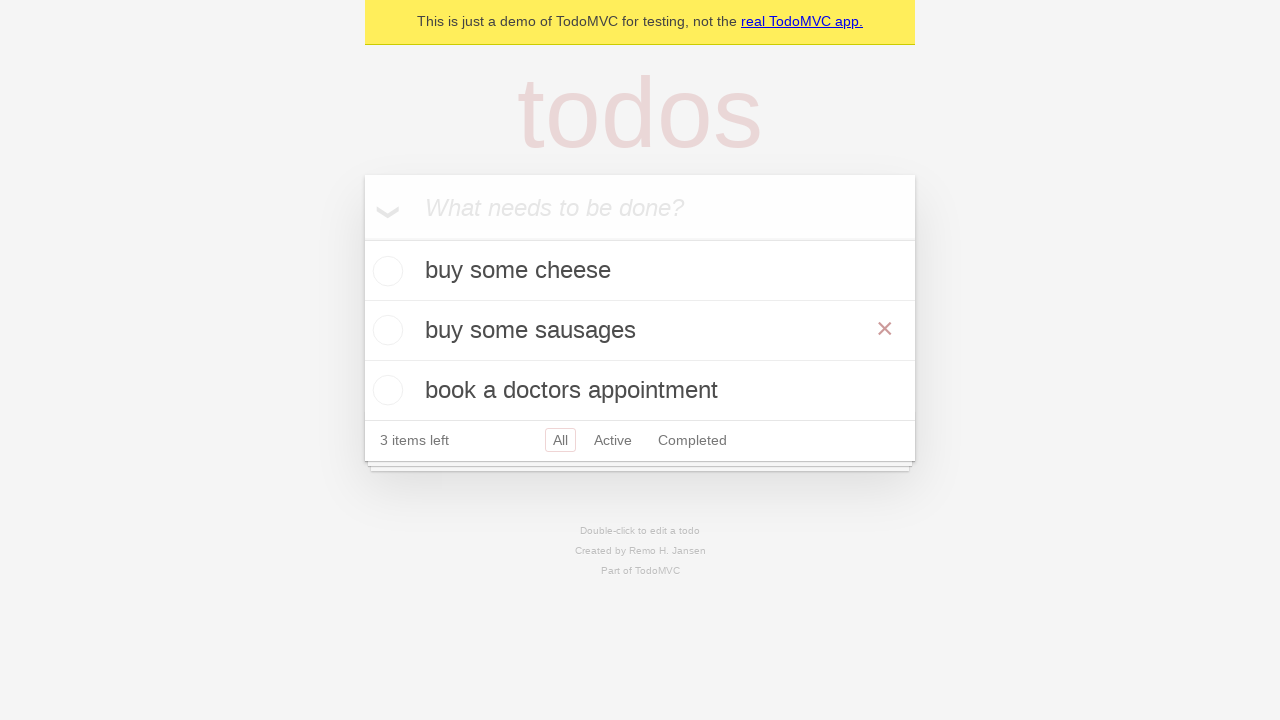